Tests password validation with a 6-character password (too short) and verifies it returns "Invalid Value"

Starting URL: https://testpages.eviltester.com/styled/apps/7charval/simple7charvalidation.html

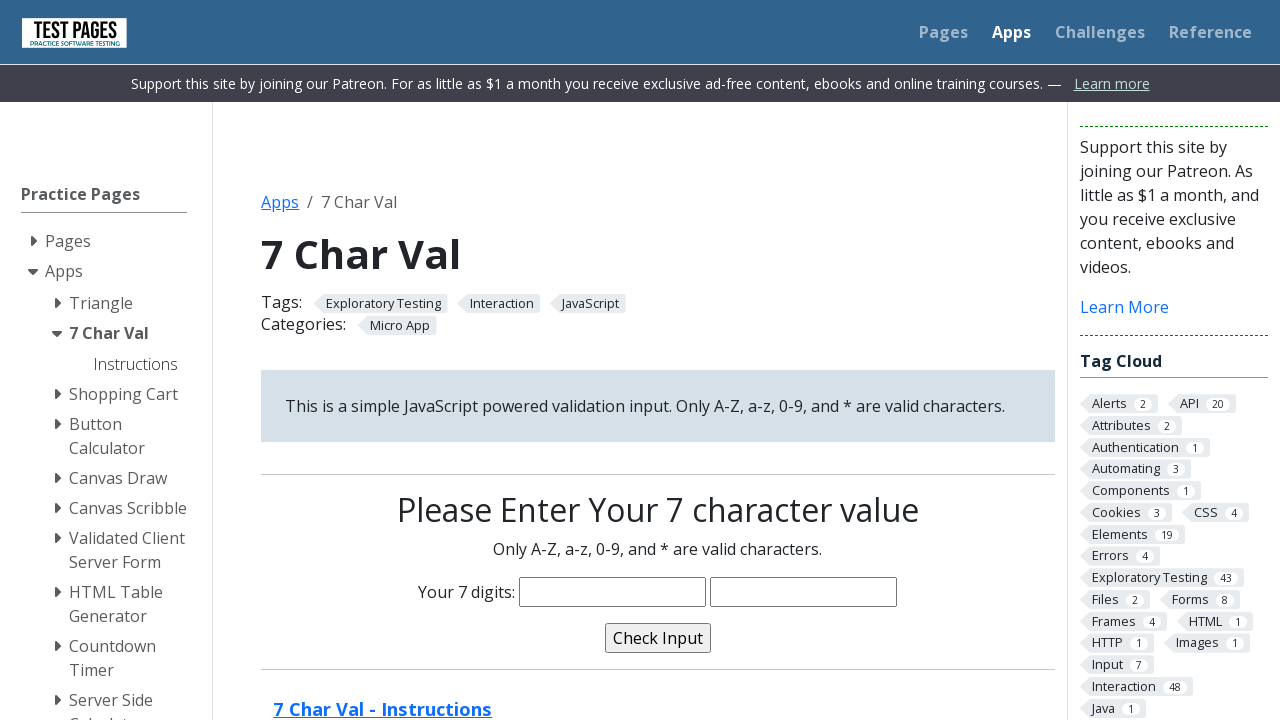

Filled characters field with 6-character password 'Kg*8uy' on input[name='characters']
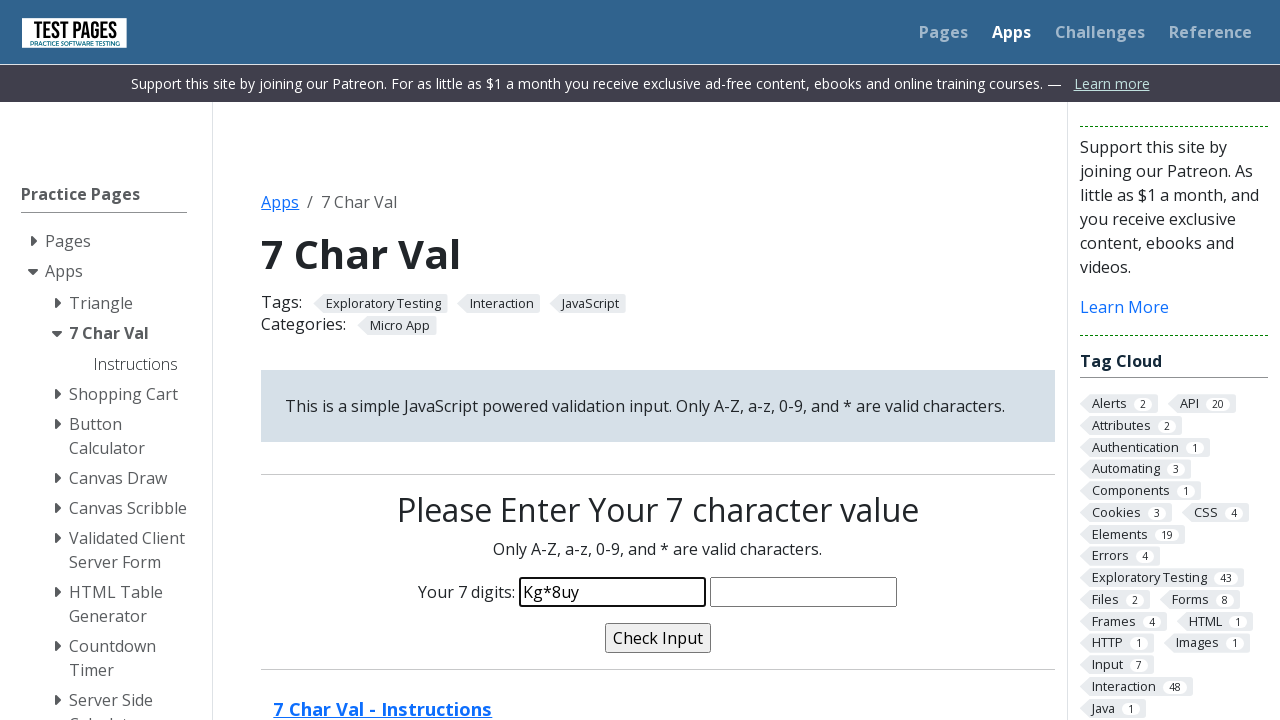

Clicked validate button at (658, 638) on input[name='validate']
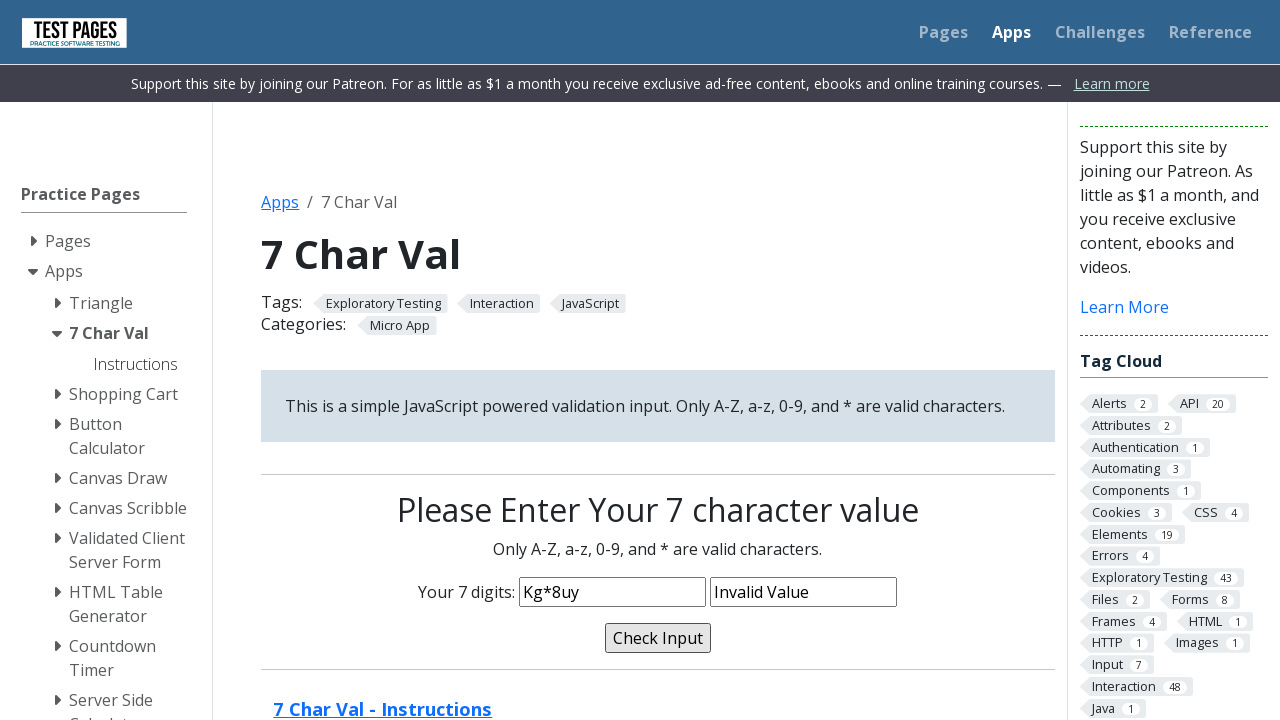

Validation message appeared
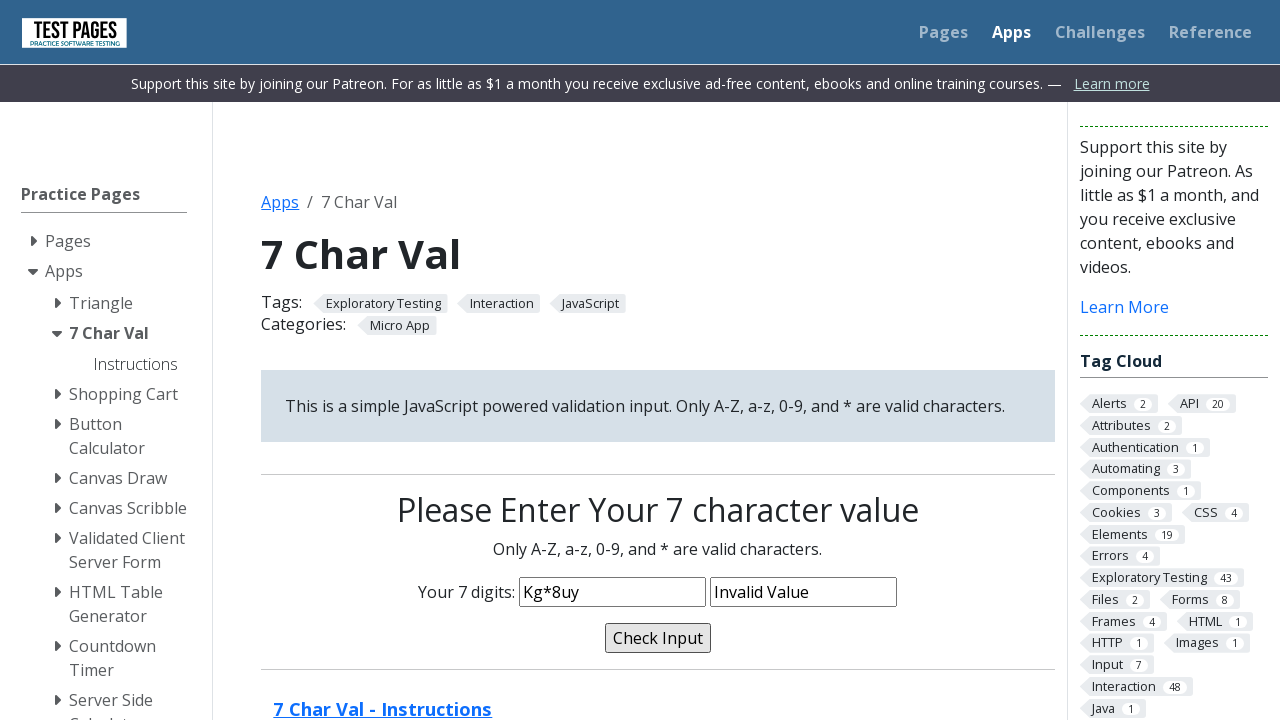

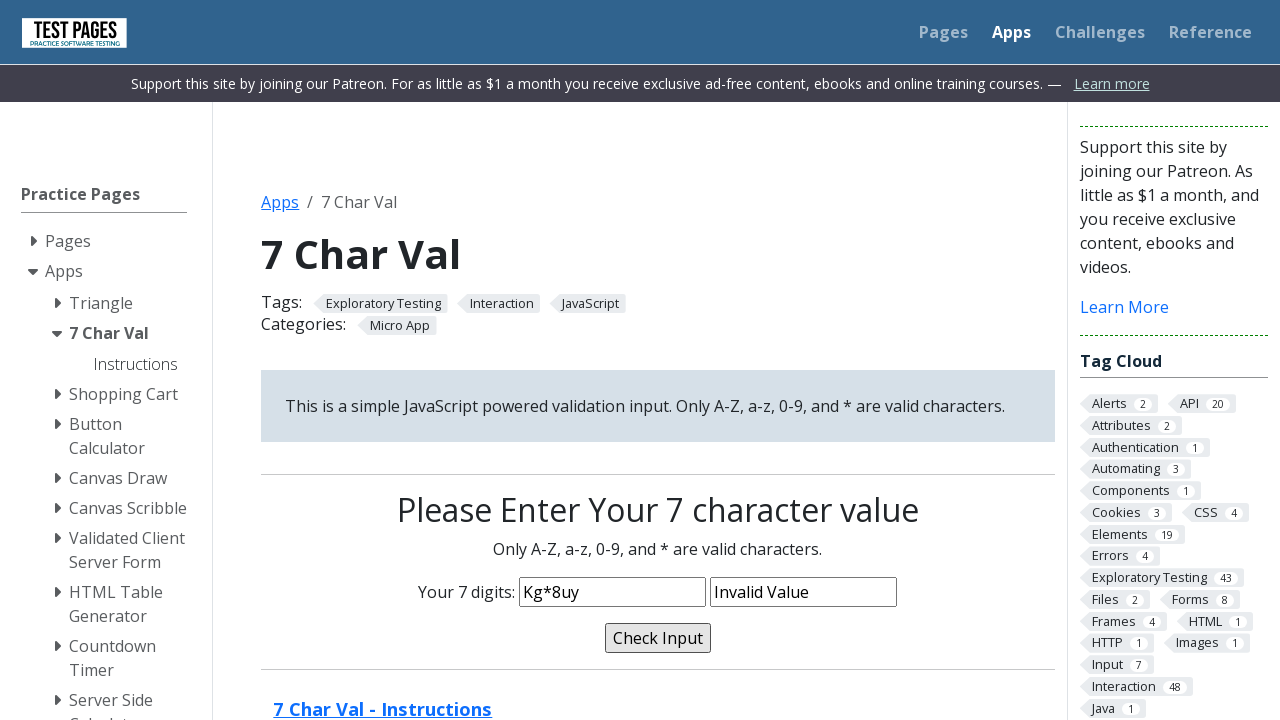